Tests right-click context menu functionality by right-clicking on an element, selecting an option from the context menu, and handling the resulting alert

Starting URL: https://swisnl.github.io/jQuery-contextMenu/demo.html

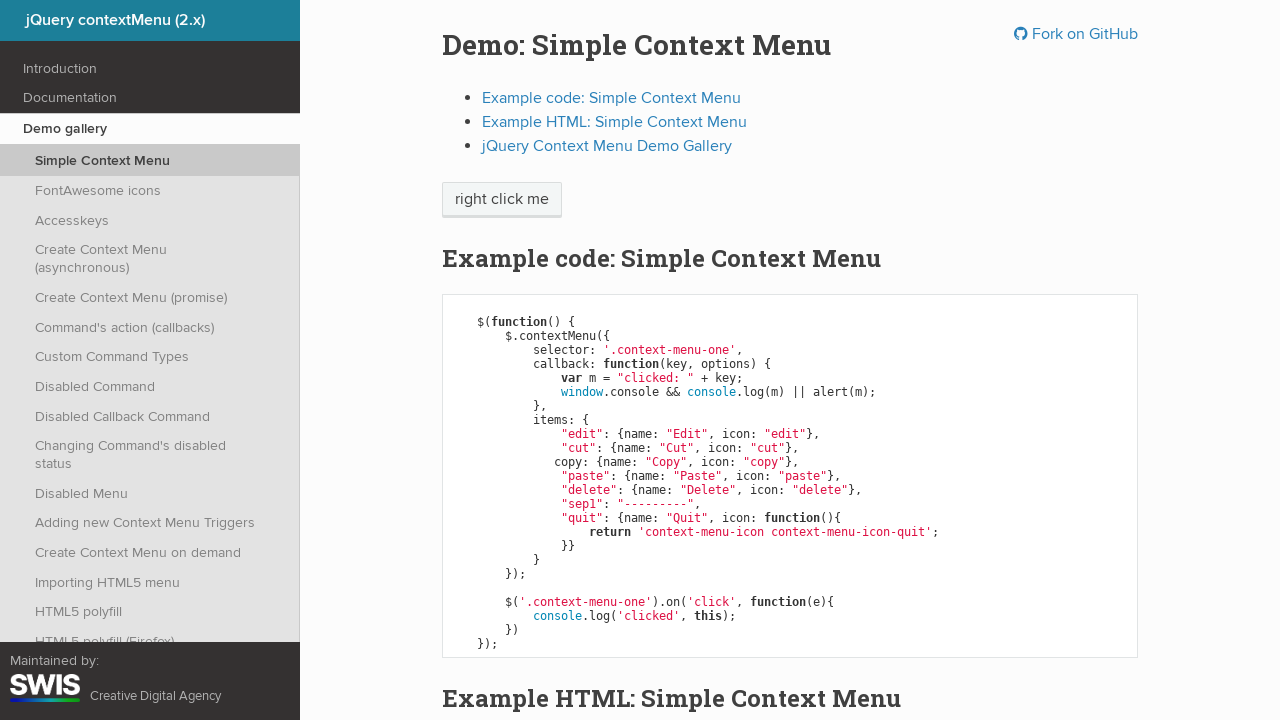

Located the 'right click me' element
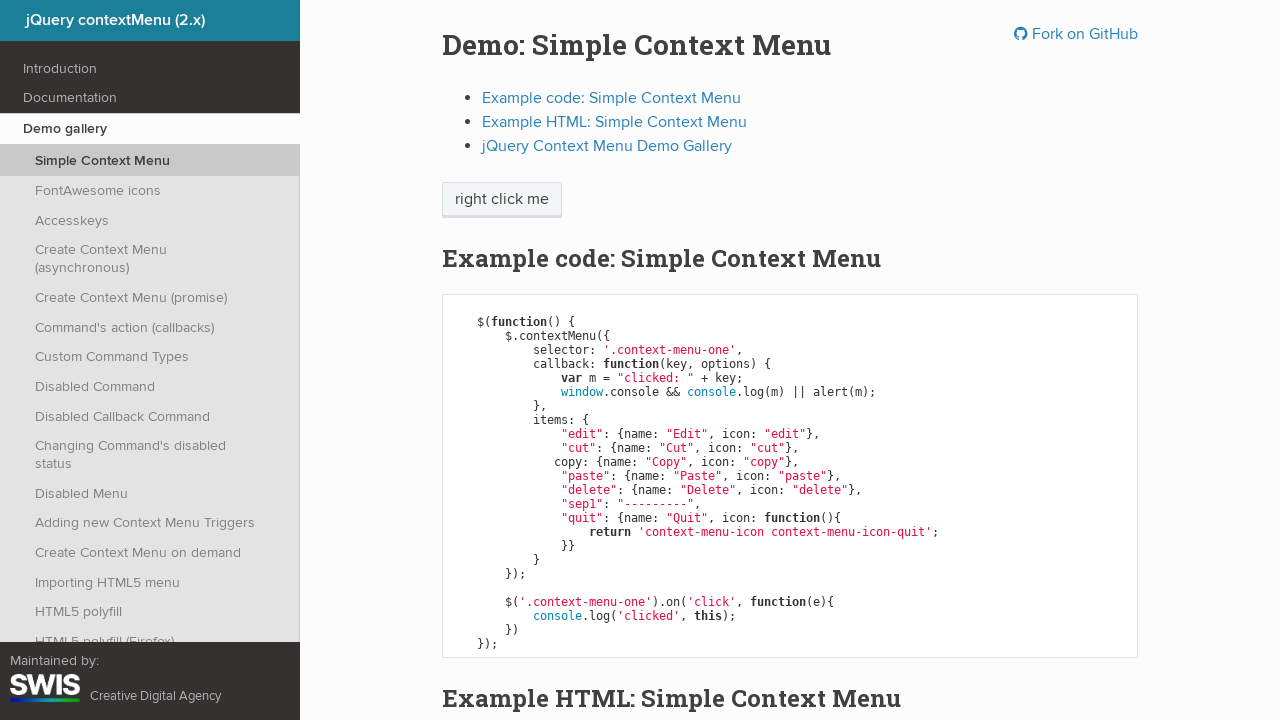

Right-clicked on the 'right click me' element to open context menu at (502, 200) on xpath=//span[text()='right click me']
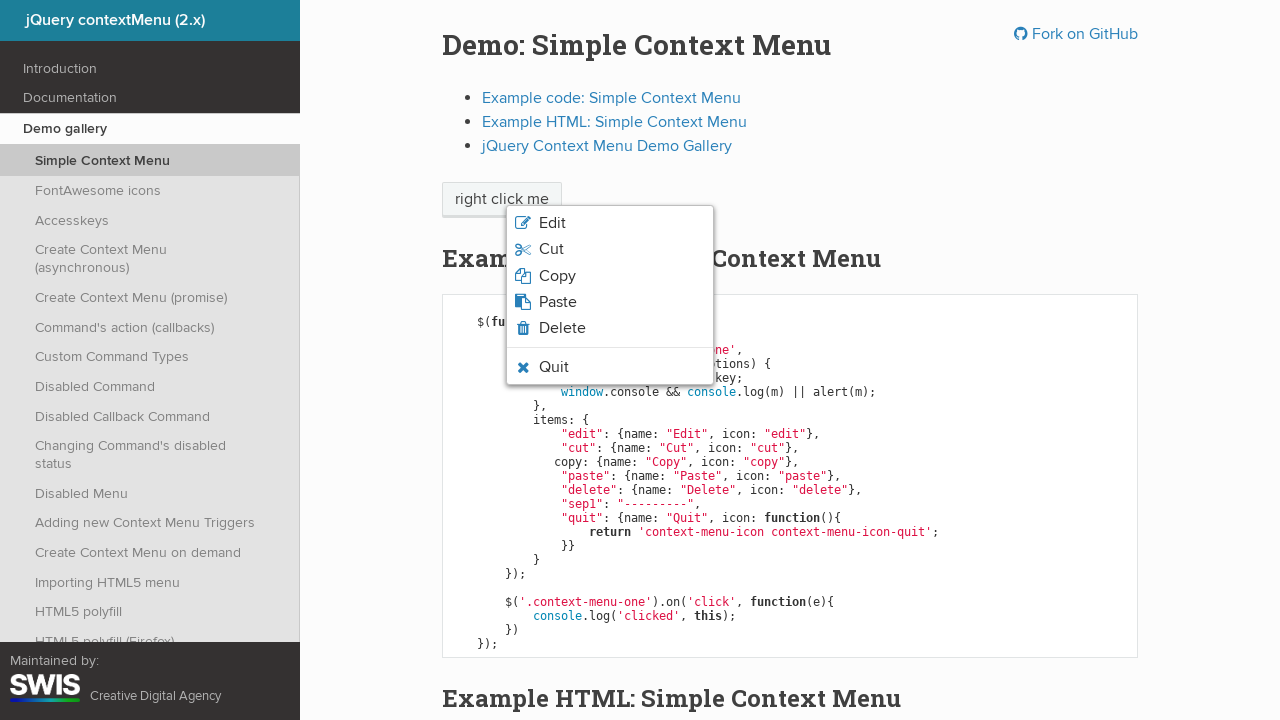

Clicked 'Paste' option from context menu at (558, 302) on xpath=//span[text()='Paste']
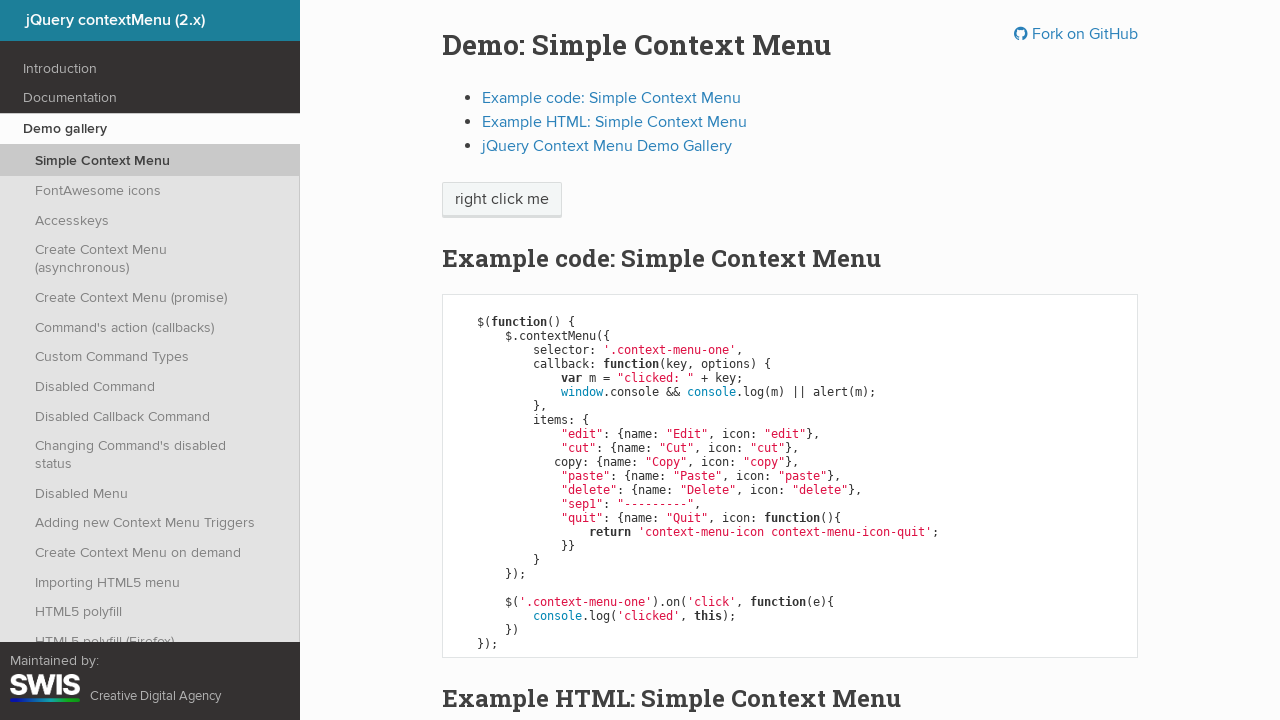

Set up dialog handler to auto-accept alerts
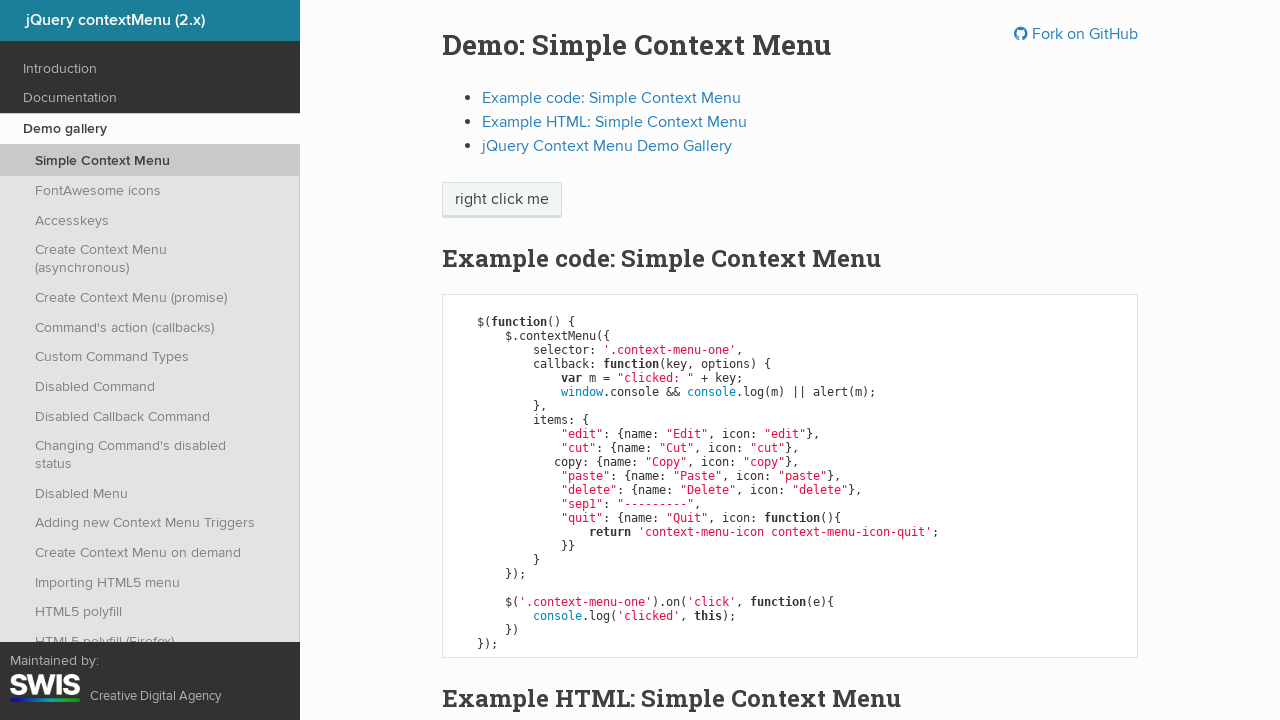

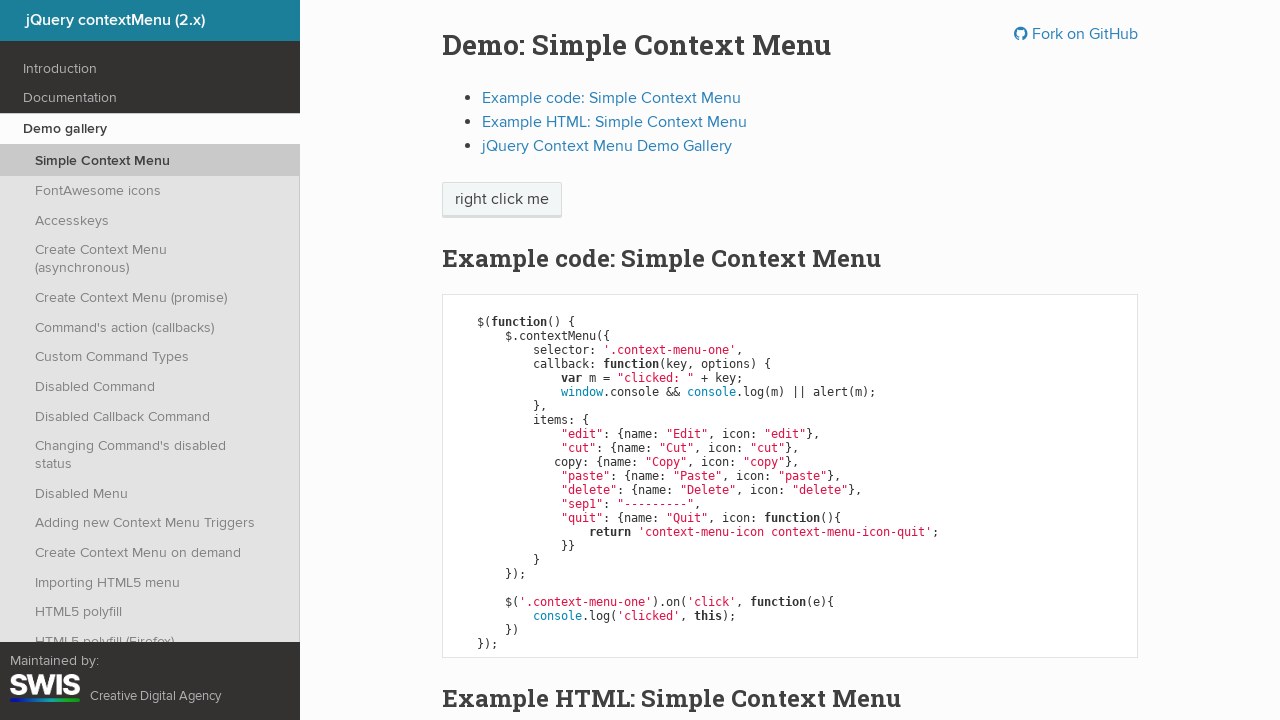